Navigates to the Météo France weather forecast page for Neuilly-sur-Seine and verifies that the rain data section loads with the expected number of data points.

Starting URL: https://meteofrance.com/previsions-meteo-france/neuilly-sur-seine/92200

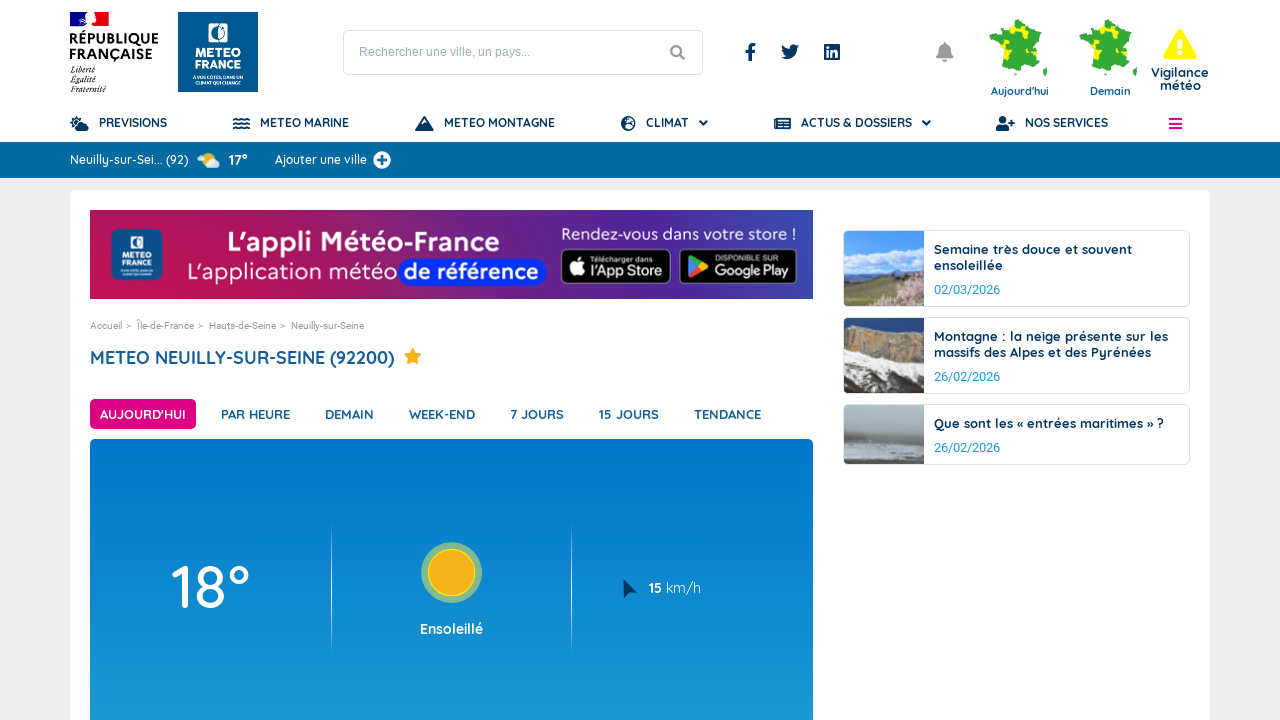

Navigated to Météo France weather forecast page for Neuilly-sur-Seine
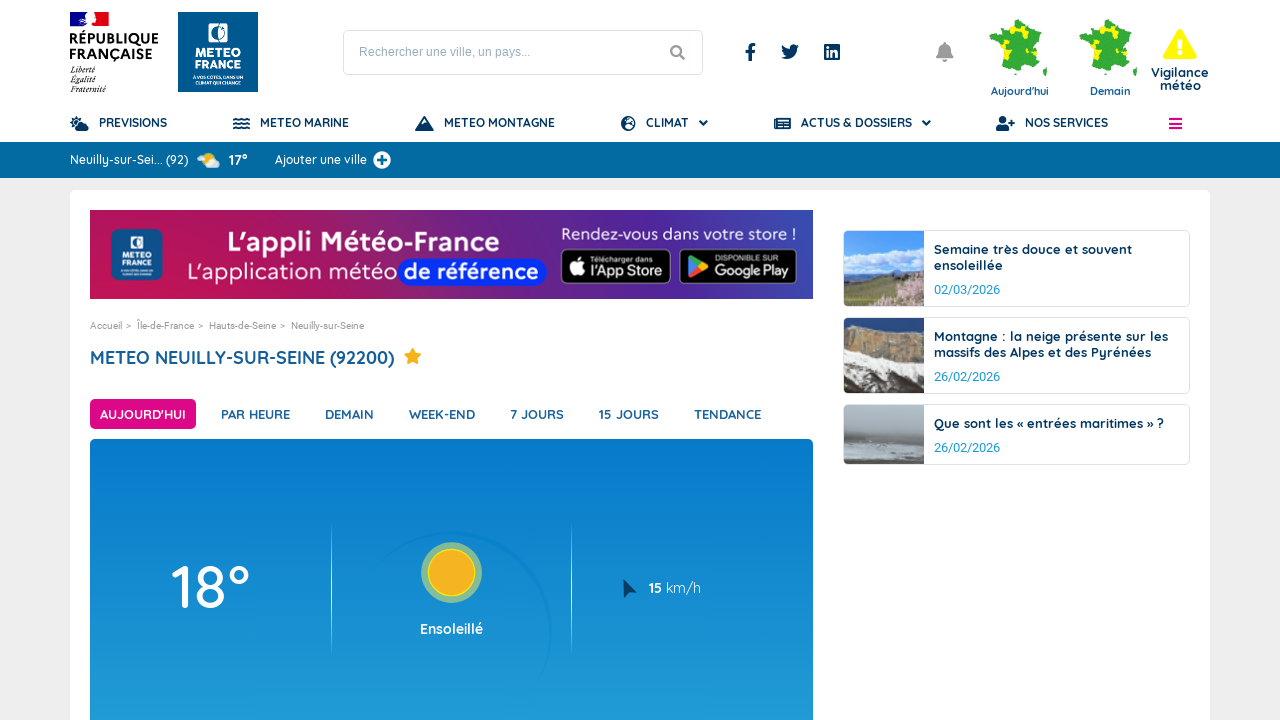

Rain data section loaded on the page
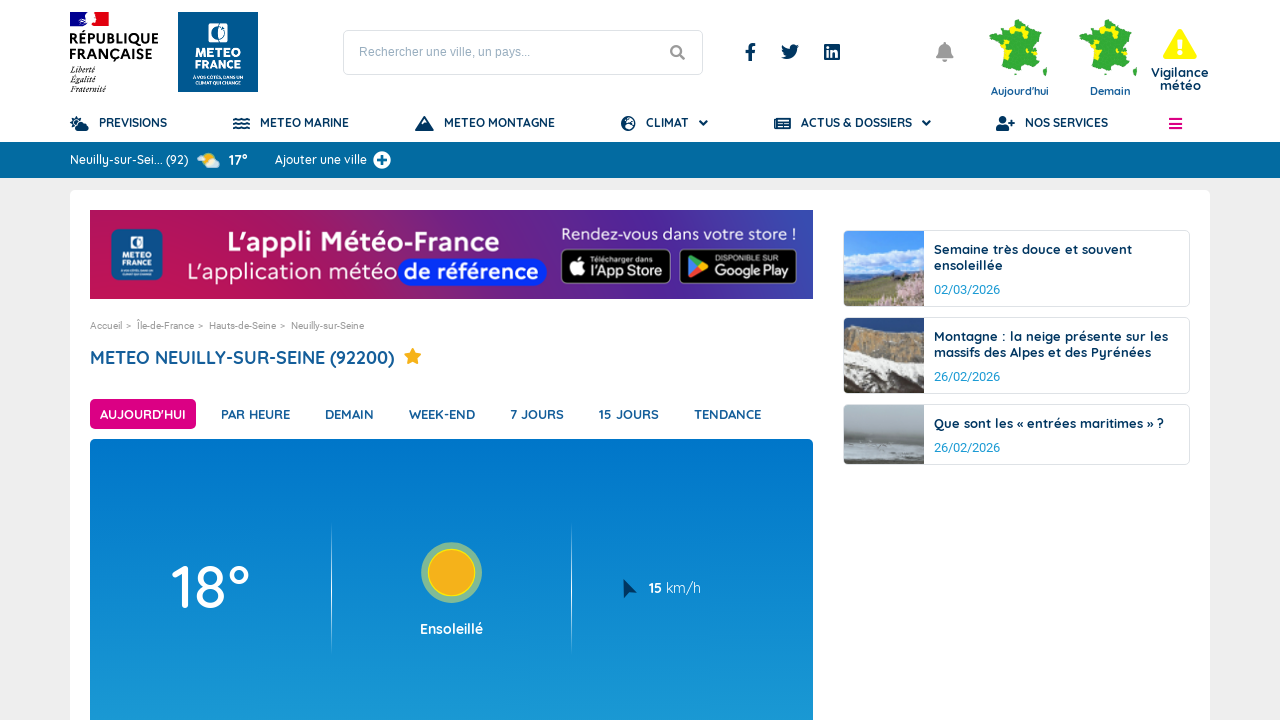

All 9 rain data points loaded successfully
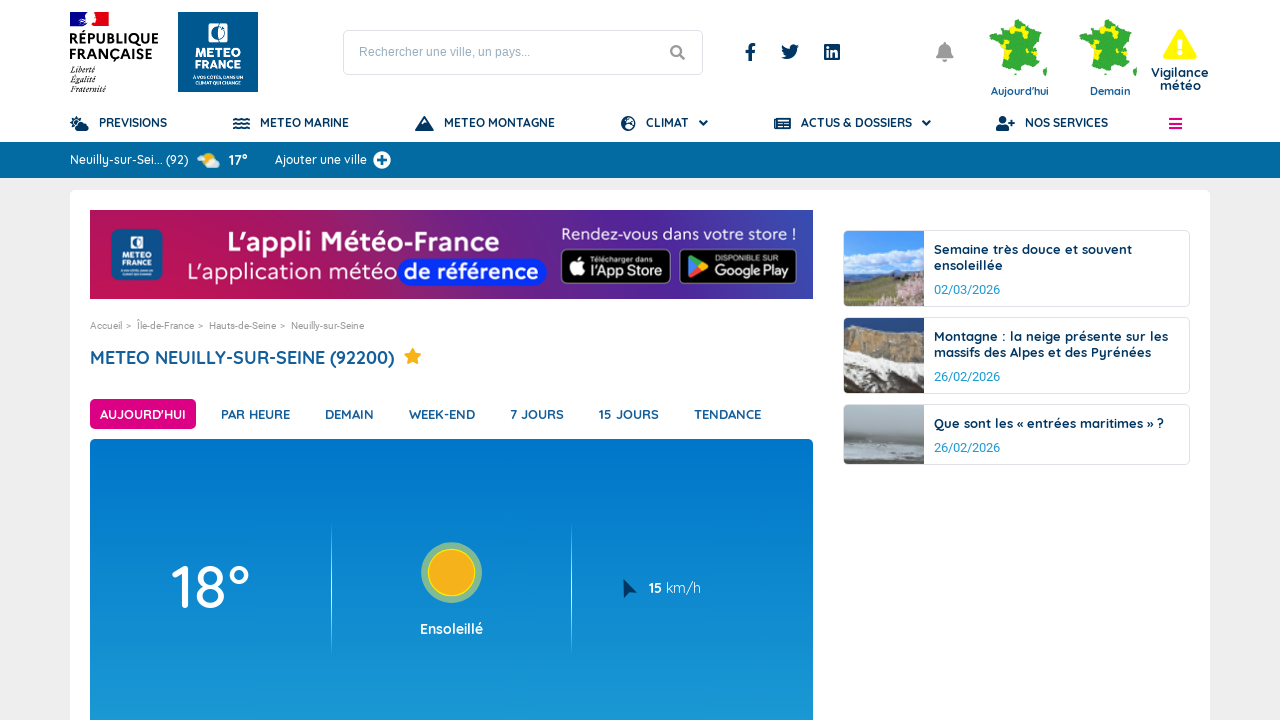

Time element is displayed in the rain data section
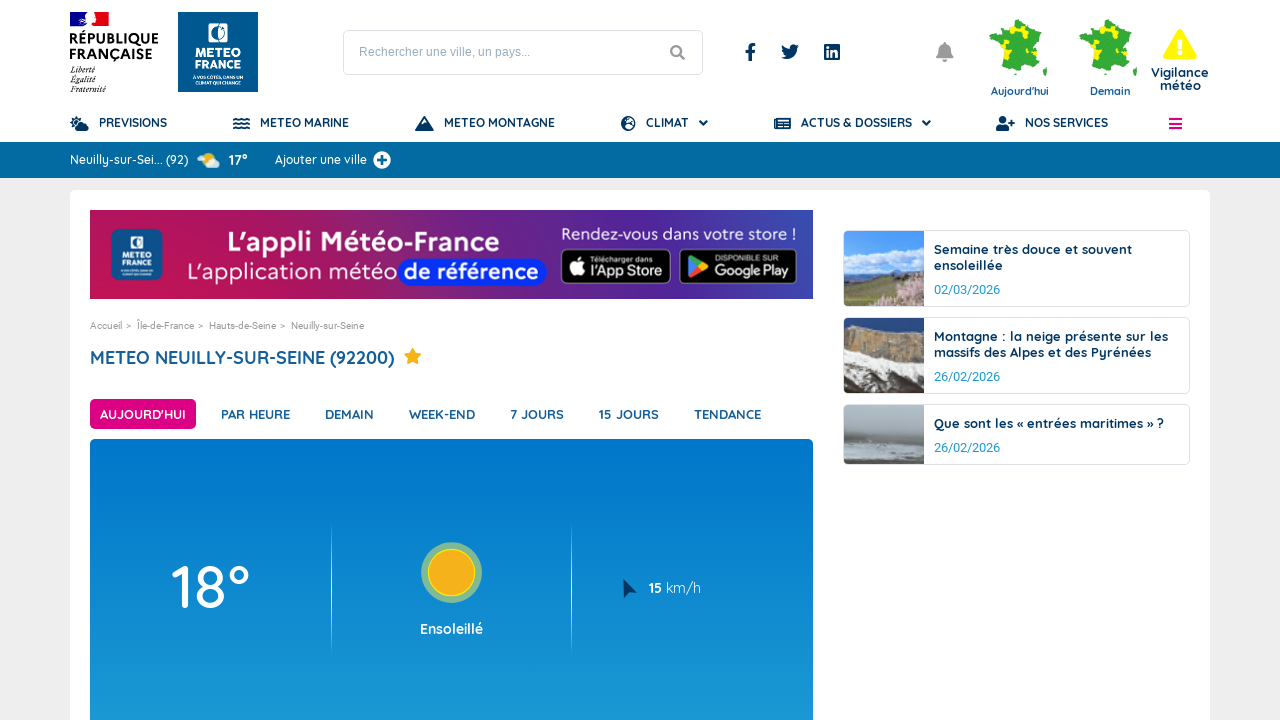

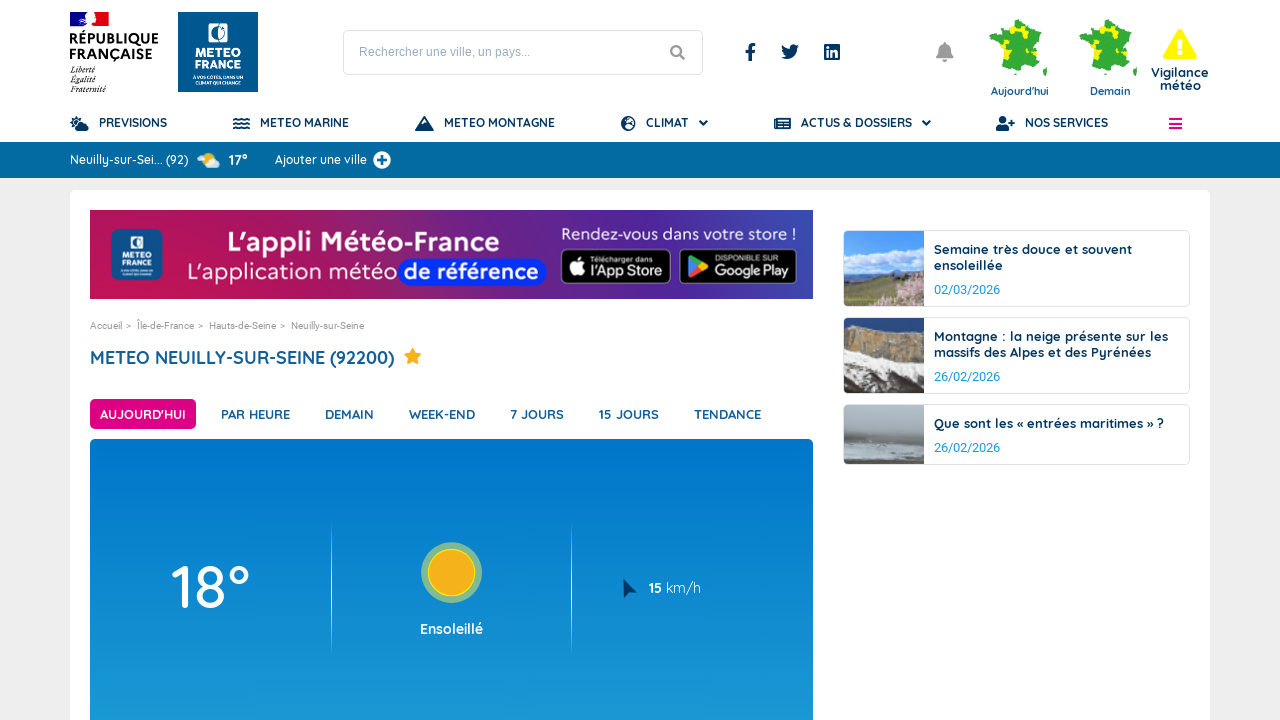